Tests navigation by clicking a link with mathematically calculated text, then fills out a multi-field form with personal information (first name, last name, city, country) and submits it.

Starting URL: http://suninjuly.github.io/find_link_text

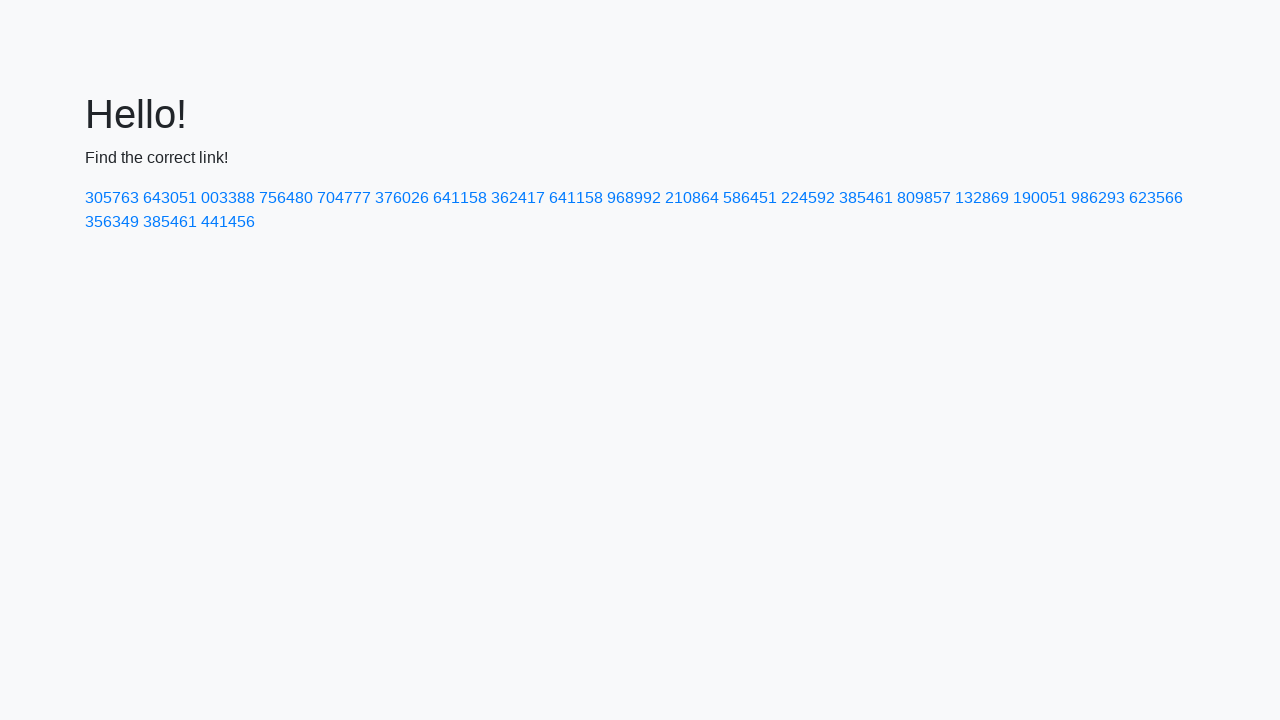

Clicked link with mathematically calculated text: 224592 at (808, 198) on text=224592
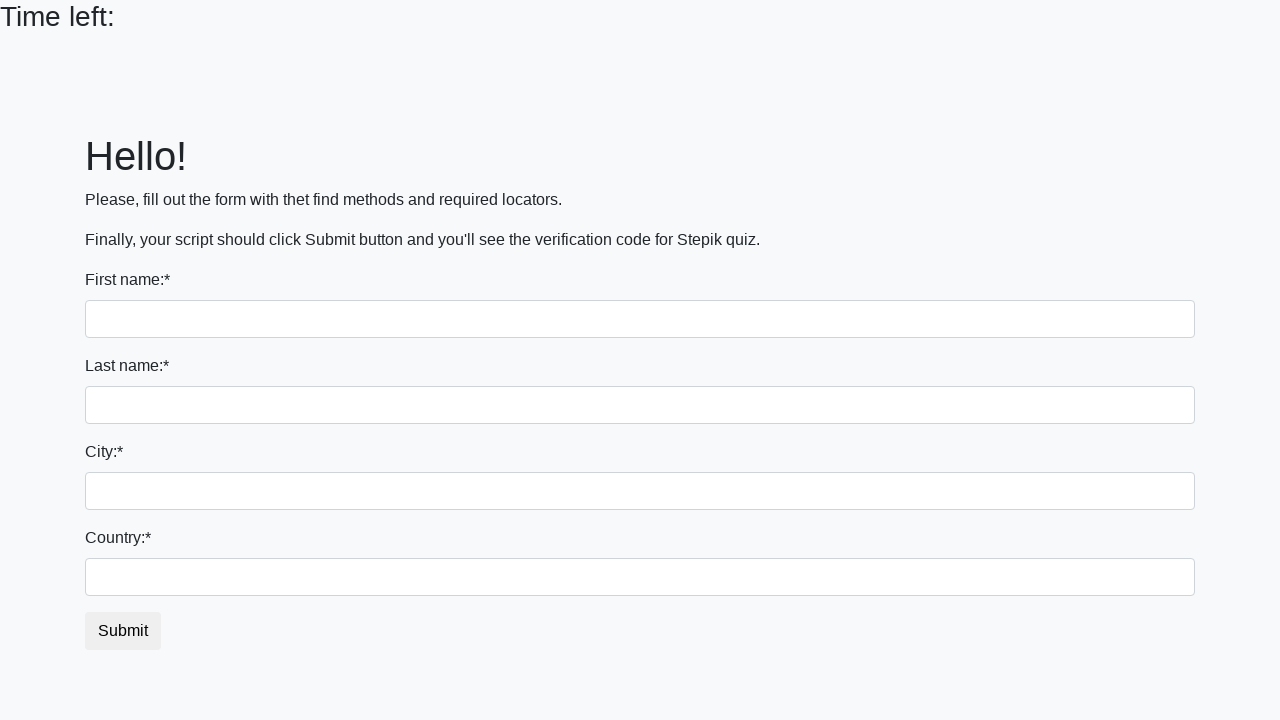

Form page loaded and input fields are visible
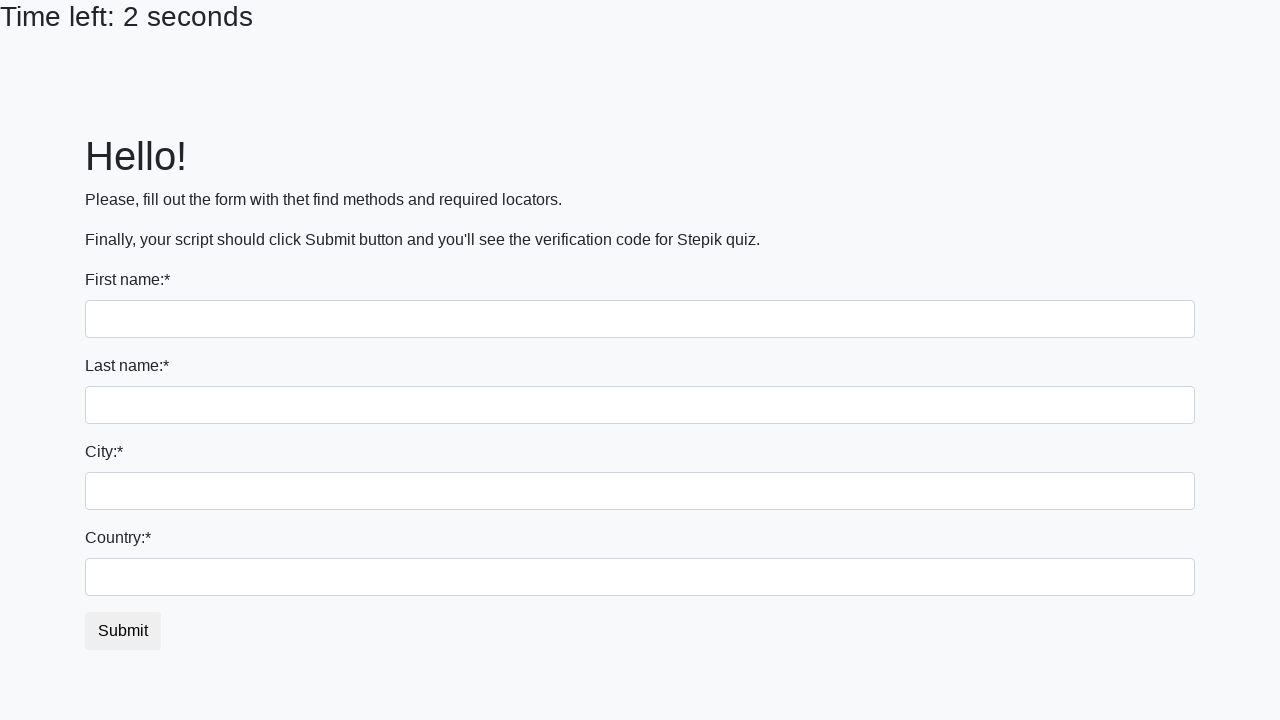

Filled first name field with 'Ivan' on input >> nth=0
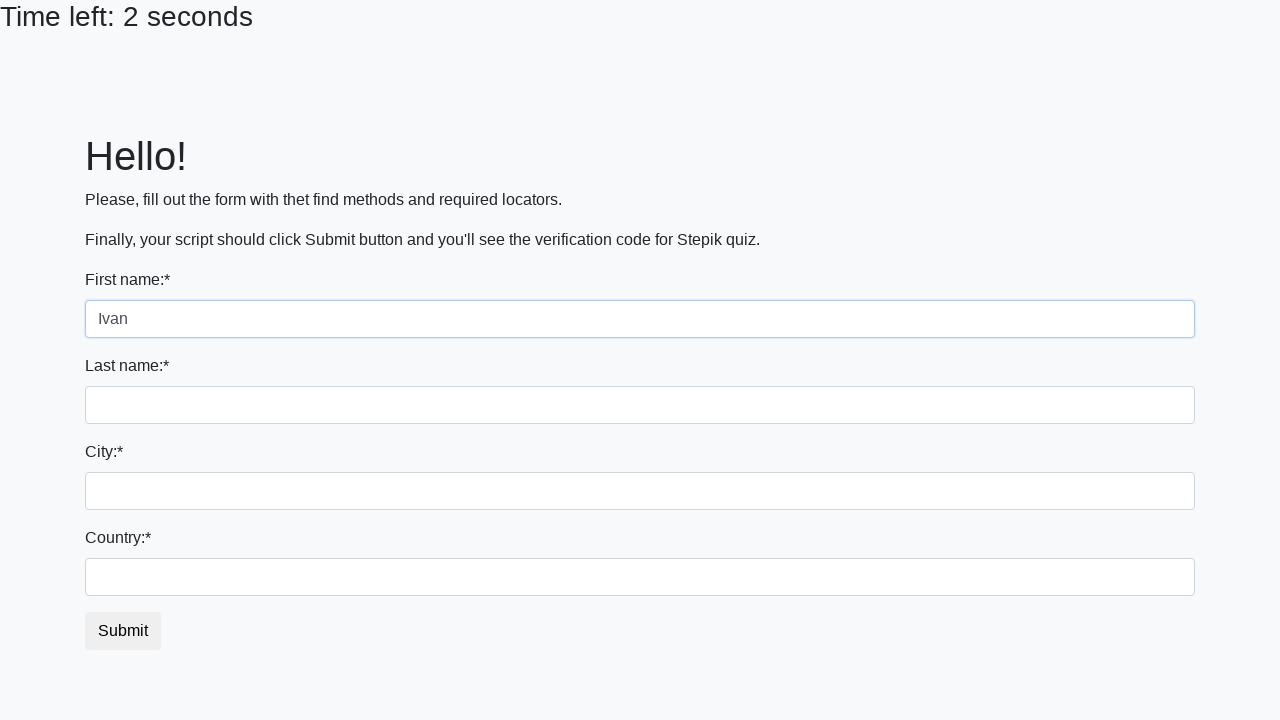

Filled last name field with 'Petrov' on input[name='last_name']
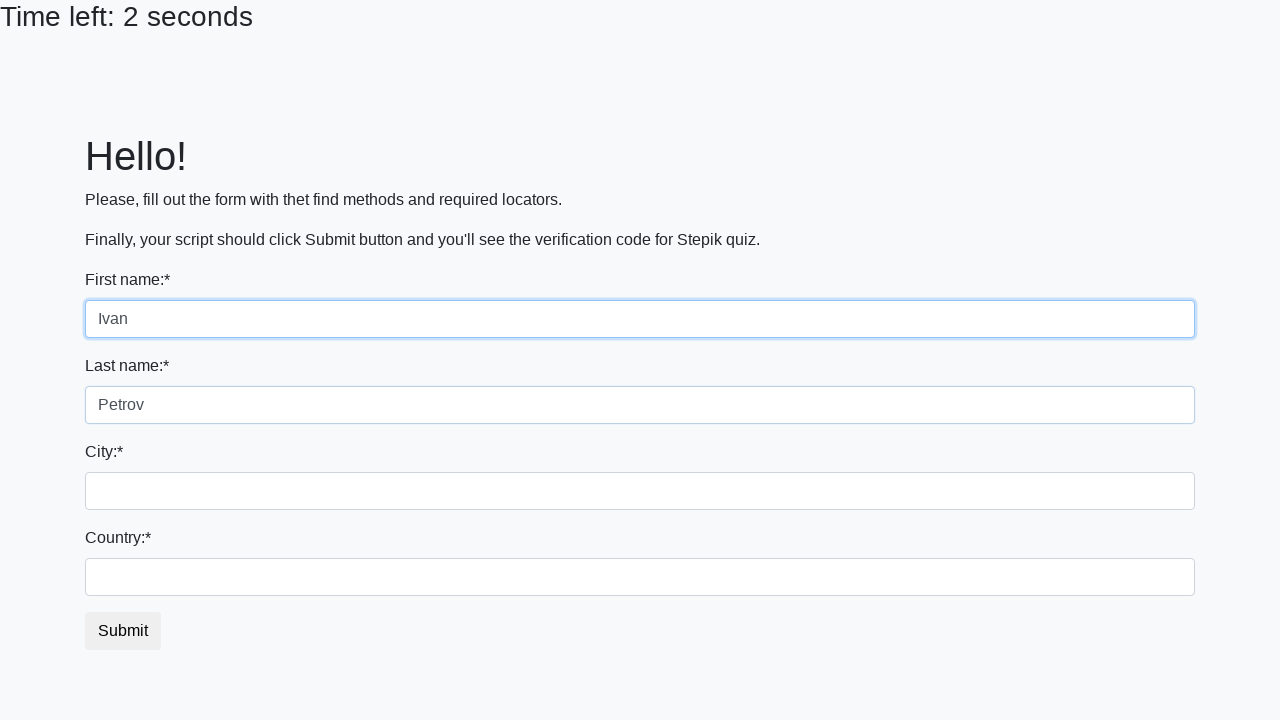

Filled city field with 'Smolensk' on .form-control.city
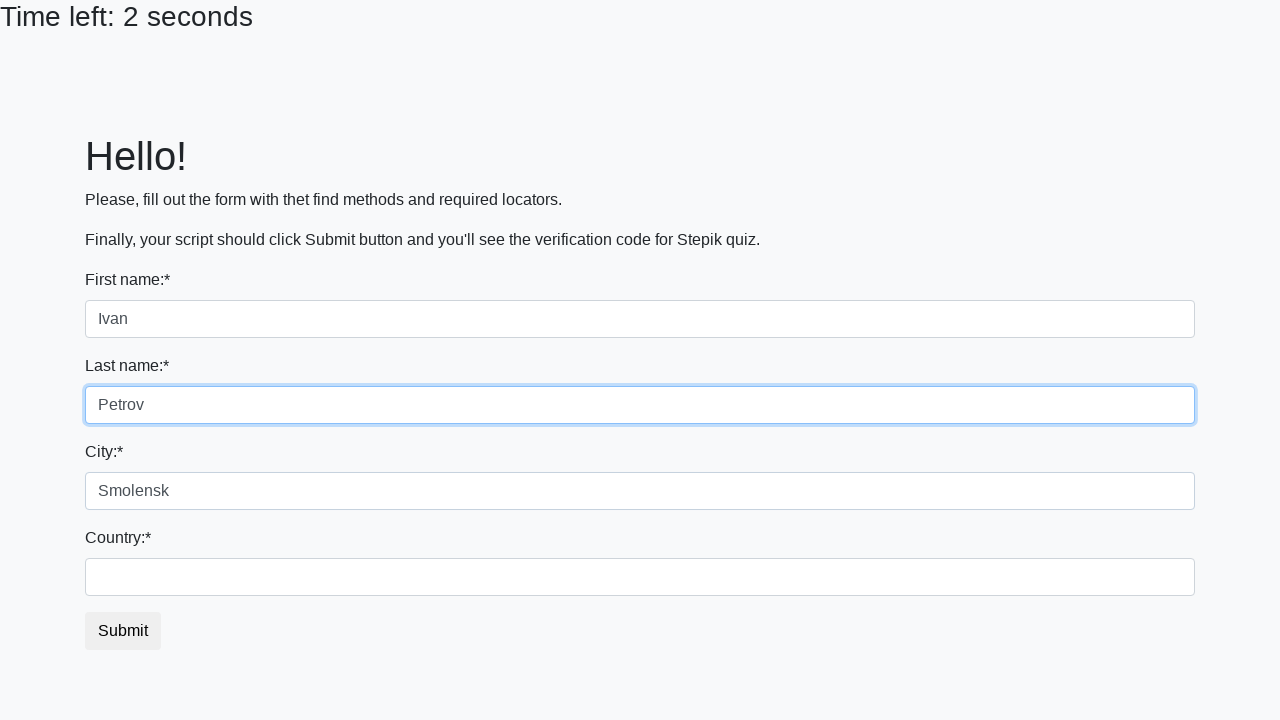

Filled country field with 'Russia' on #country
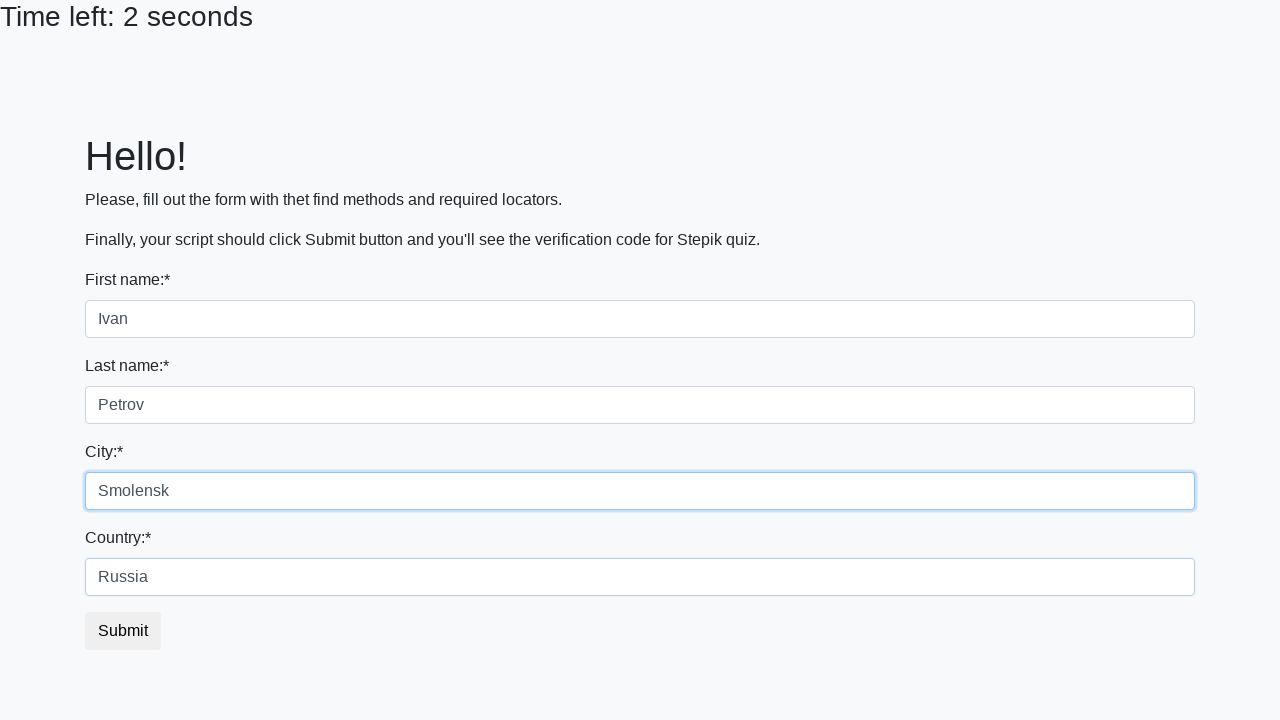

Clicked submit button to submit the form at (123, 631) on button.btn
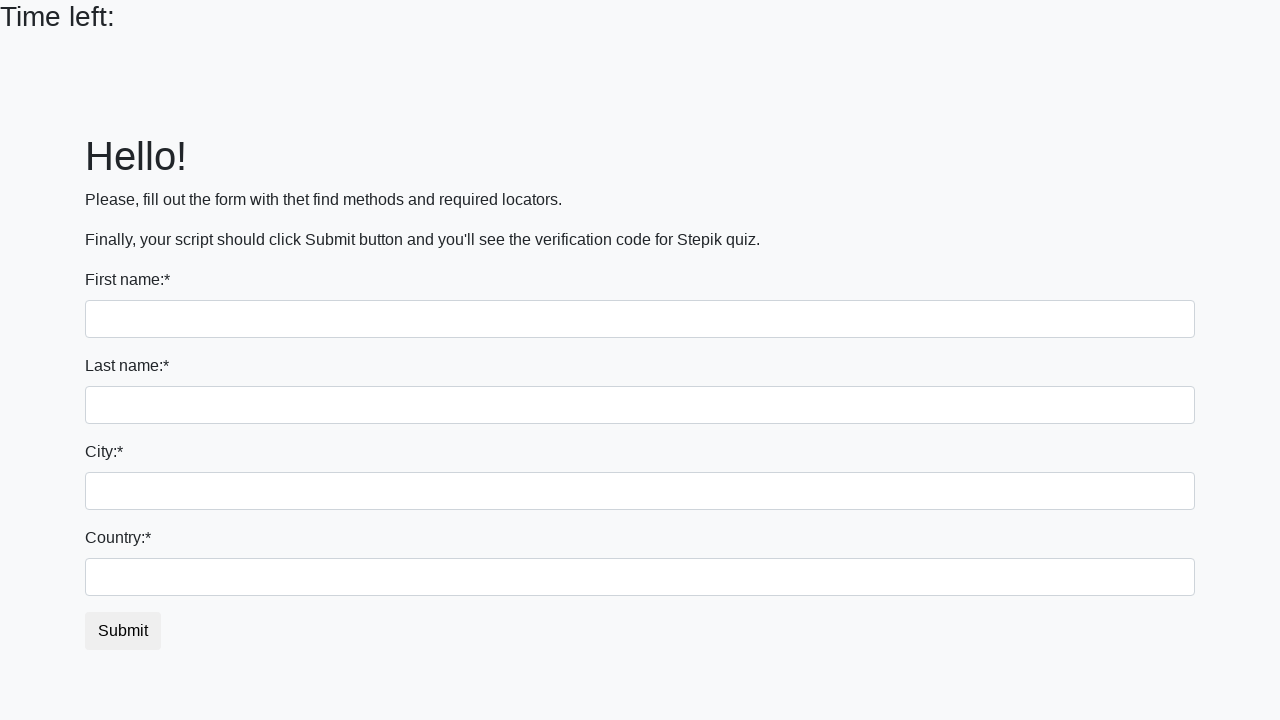

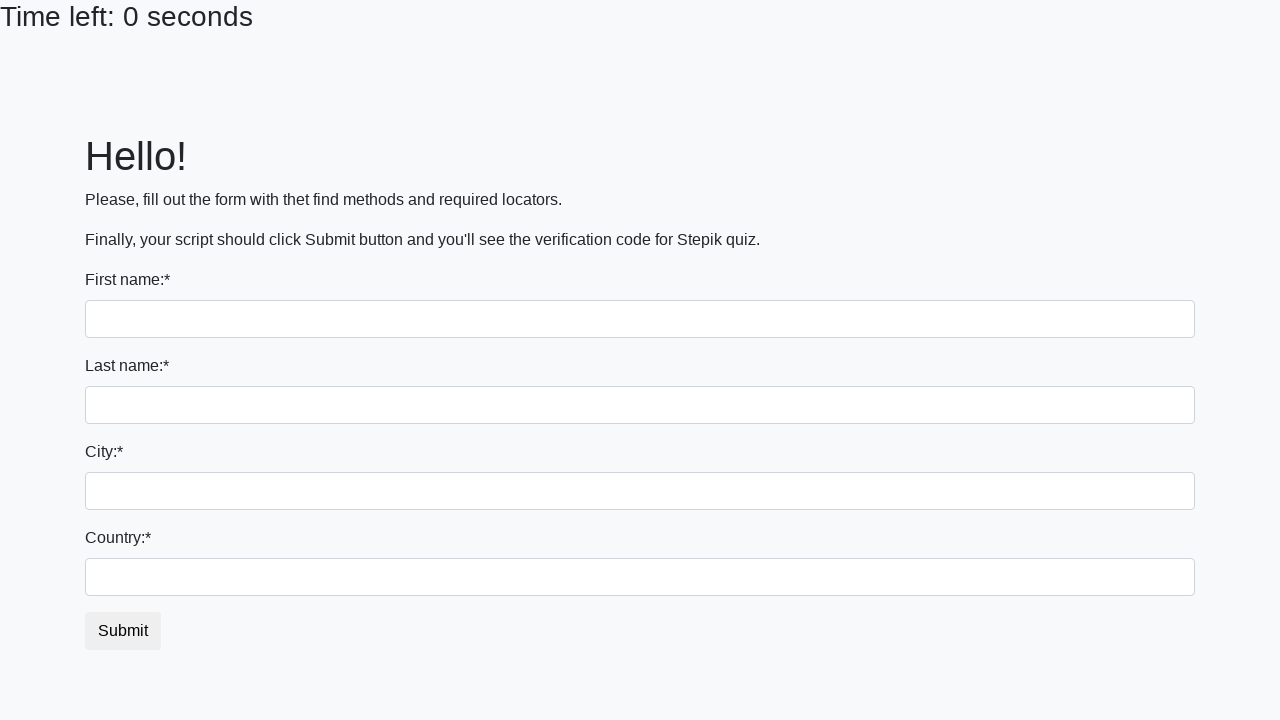